Tests the "Forgot login info" functionality by clicking the forgot link and filling out a customer lookup form with personal information

Starting URL: https://parabank.parasoft.com/parabank/index.htm

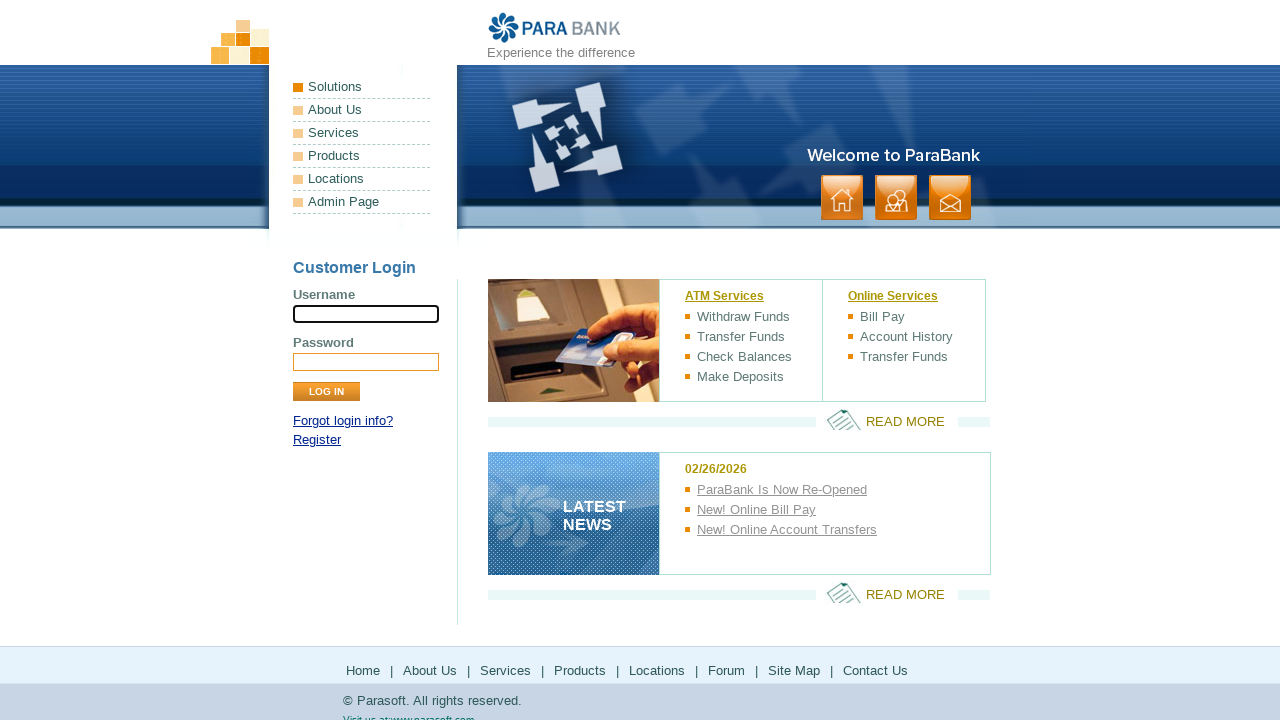

Clicked 'Forgot login info?' link at (343, 421) on a:has-text('Forgot login info?')
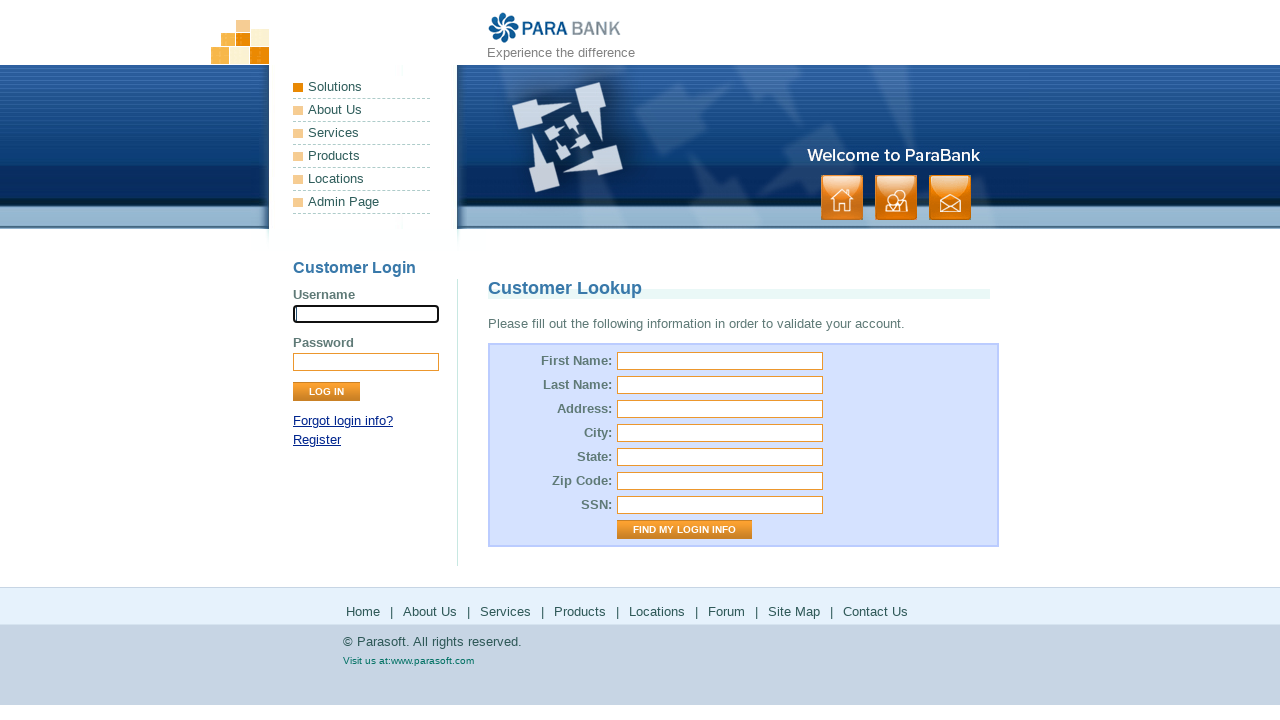

Filled first name field with 'Bank' on #firstName
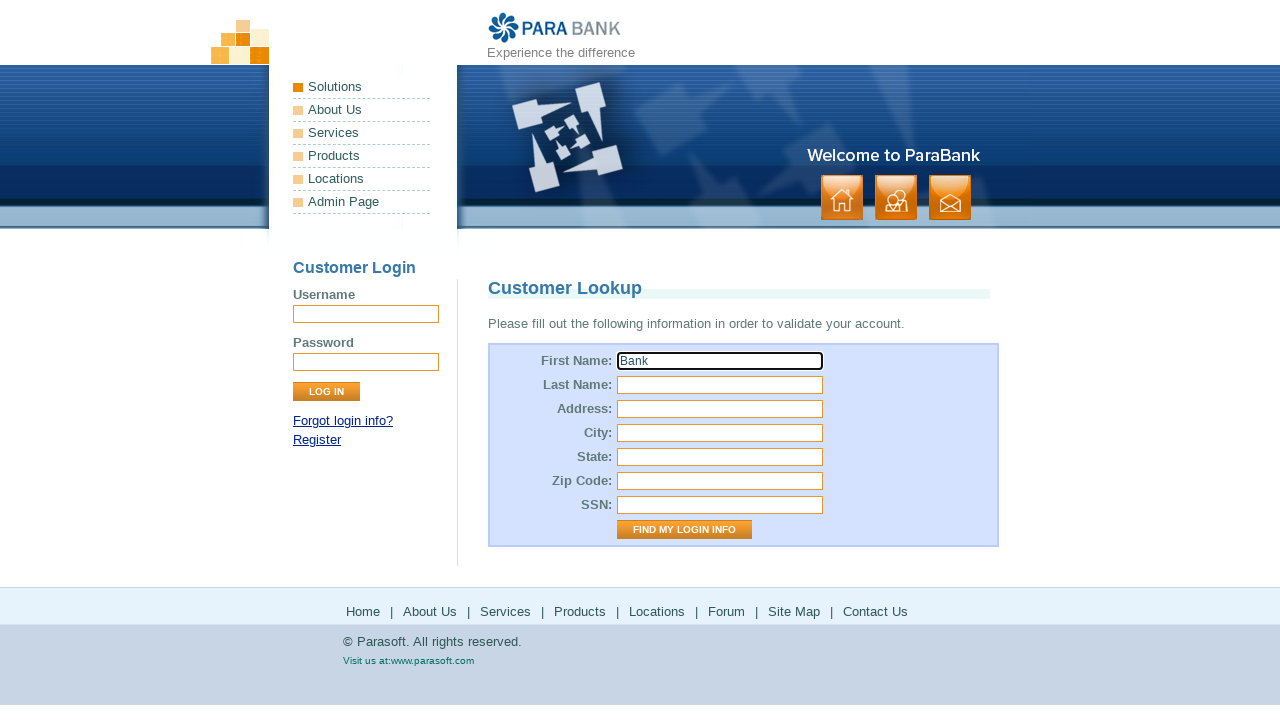

Filled last name field with 'Customer' on #lastName
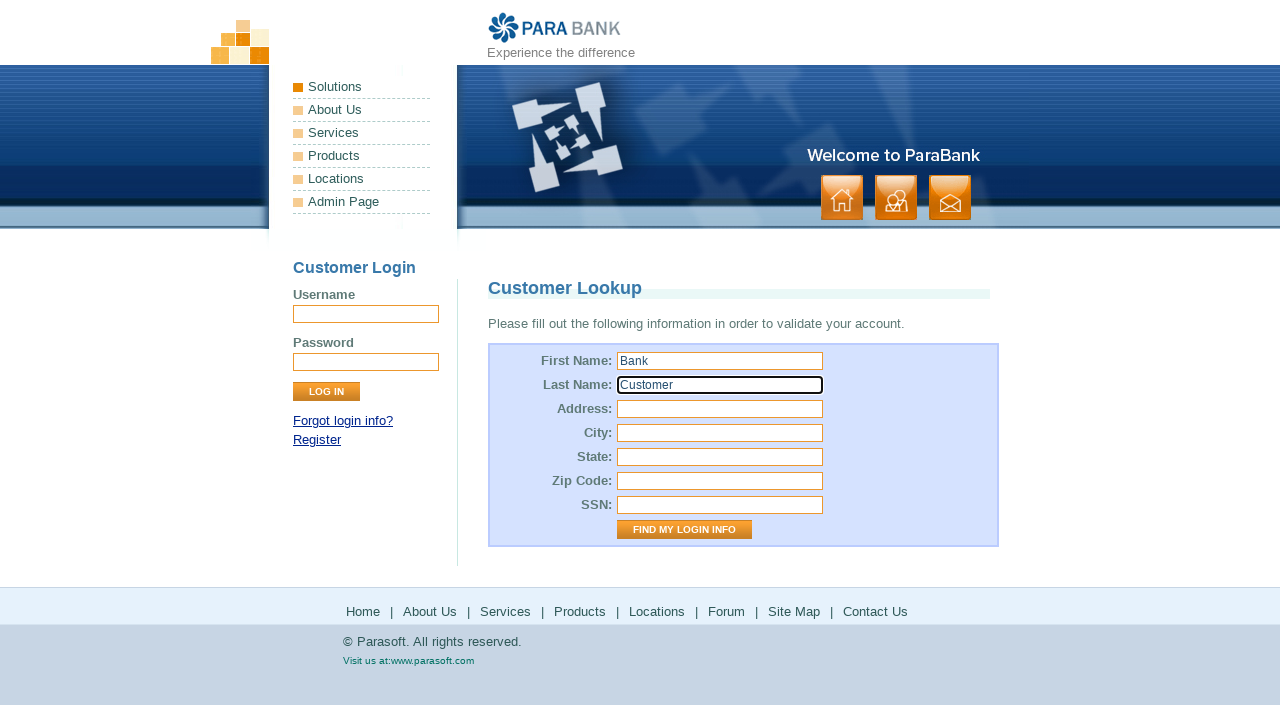

Filled street address field with '45 Guelph Street' on #address\.street
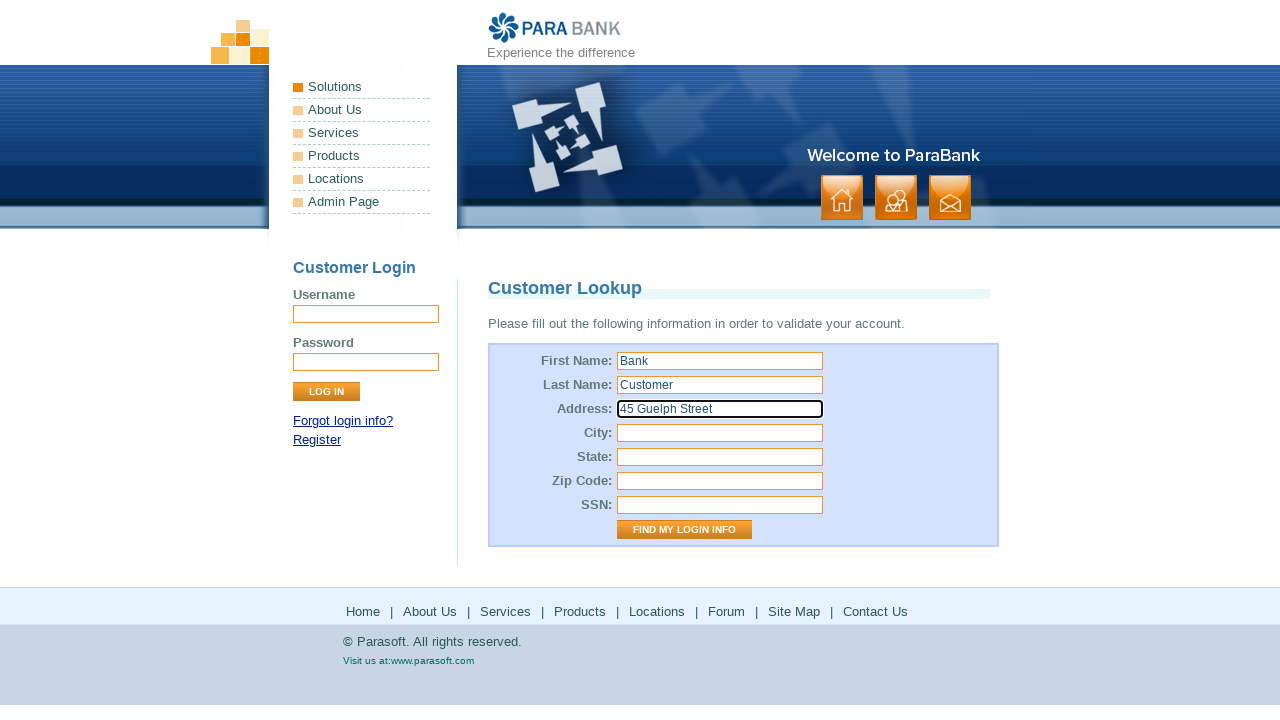

Filled city field with 'Guelph' on input[id*='city']
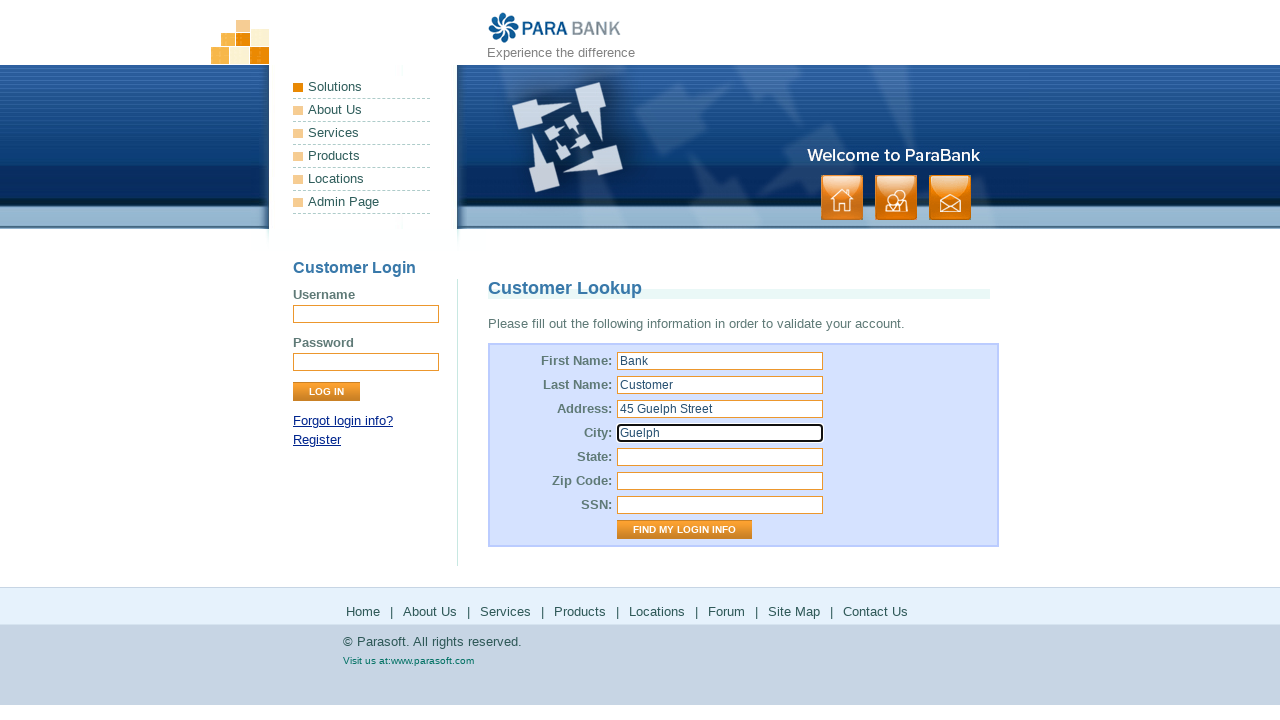

Filled state field with 'Florida' on input[id*='state']
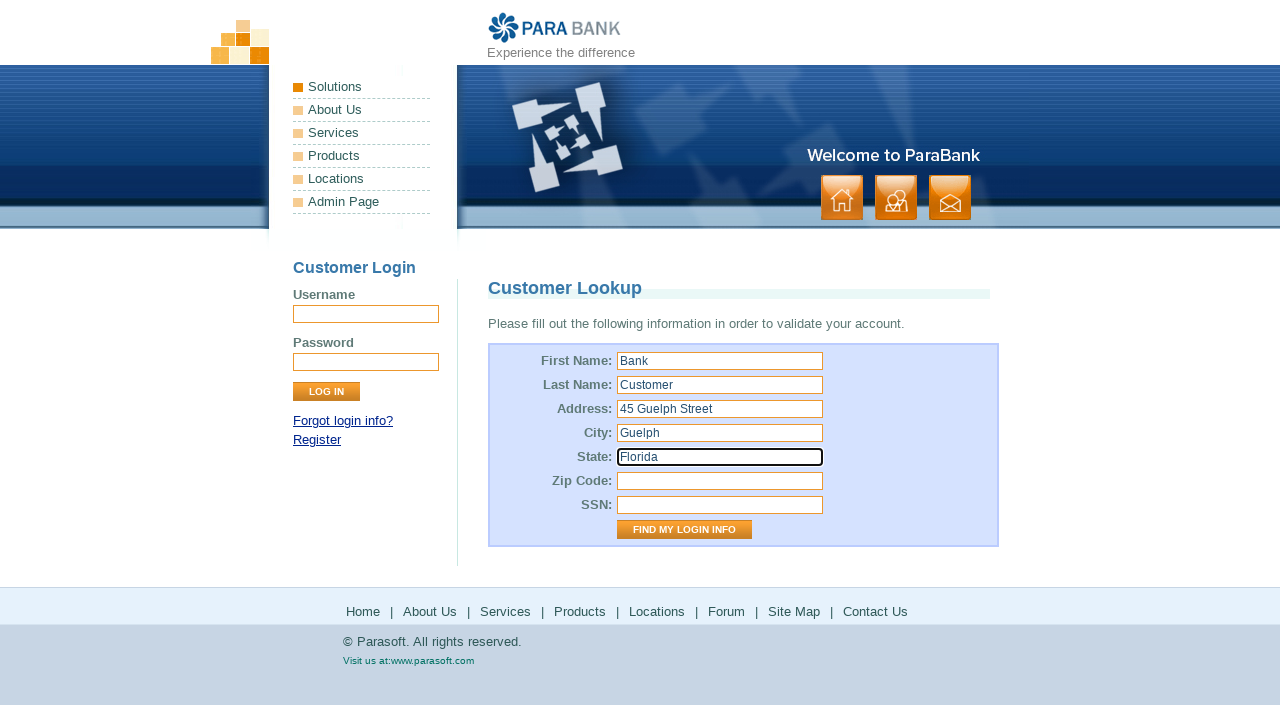

Filled zip code field with 'N5R 5C3' on #address\.zipCode
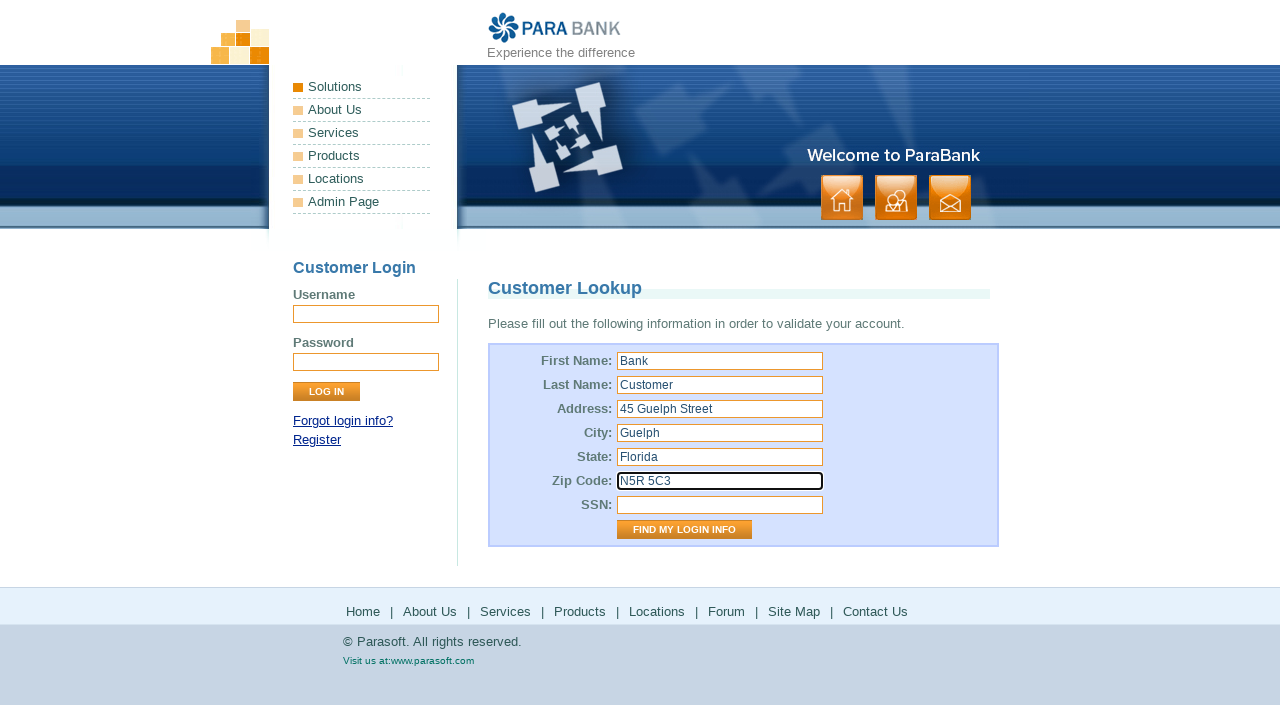

Filled SSN field with '766-772-2457' on #ssn
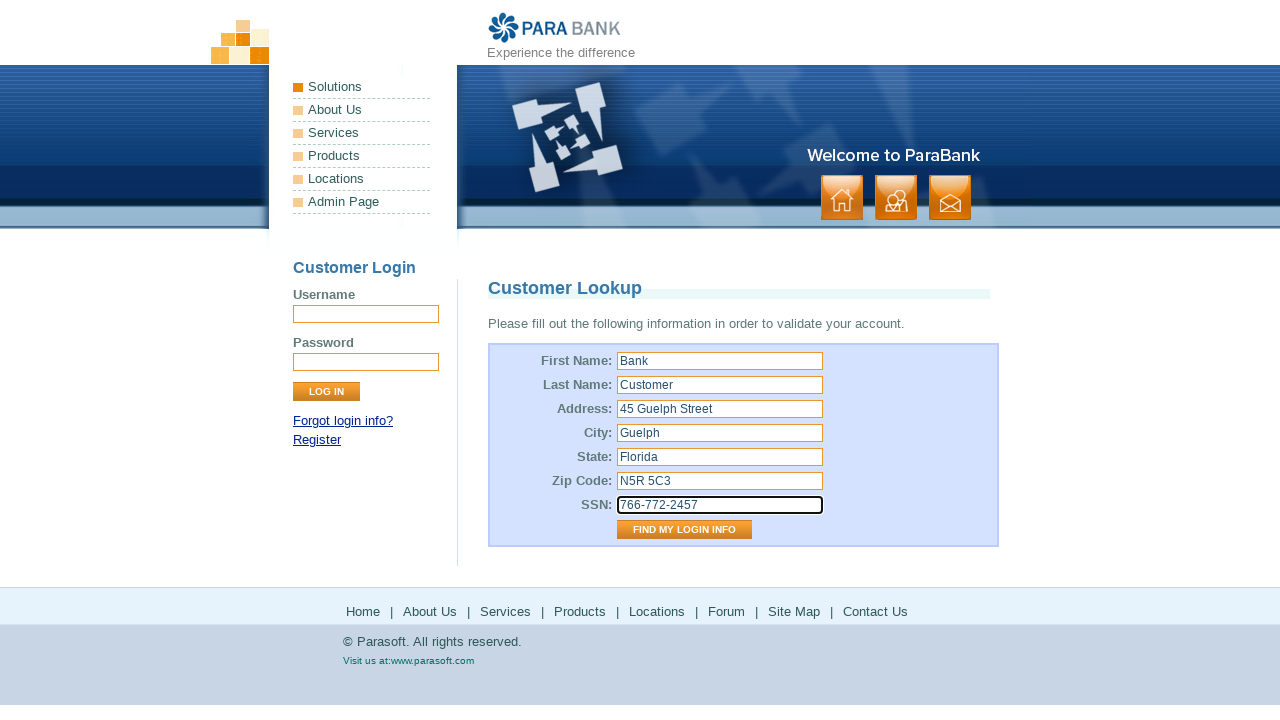

Clicked Find button to submit customer lookup form at (684, 530) on input[value*='Find']
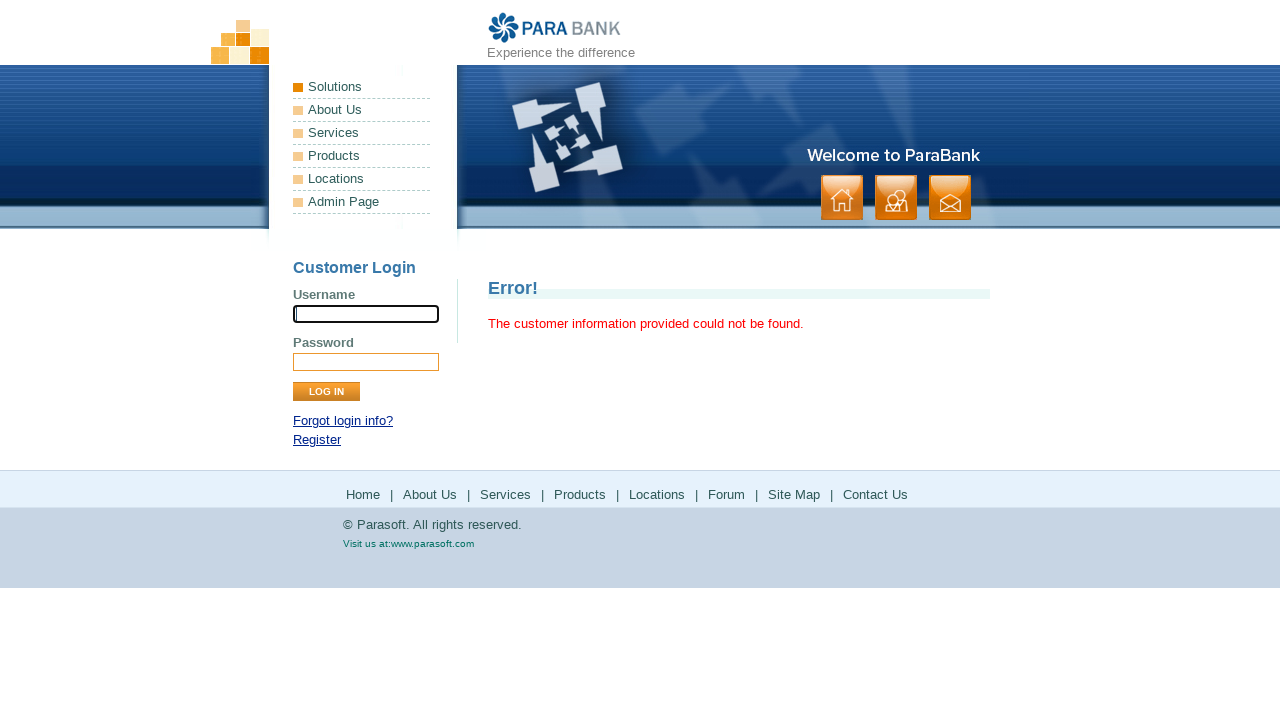

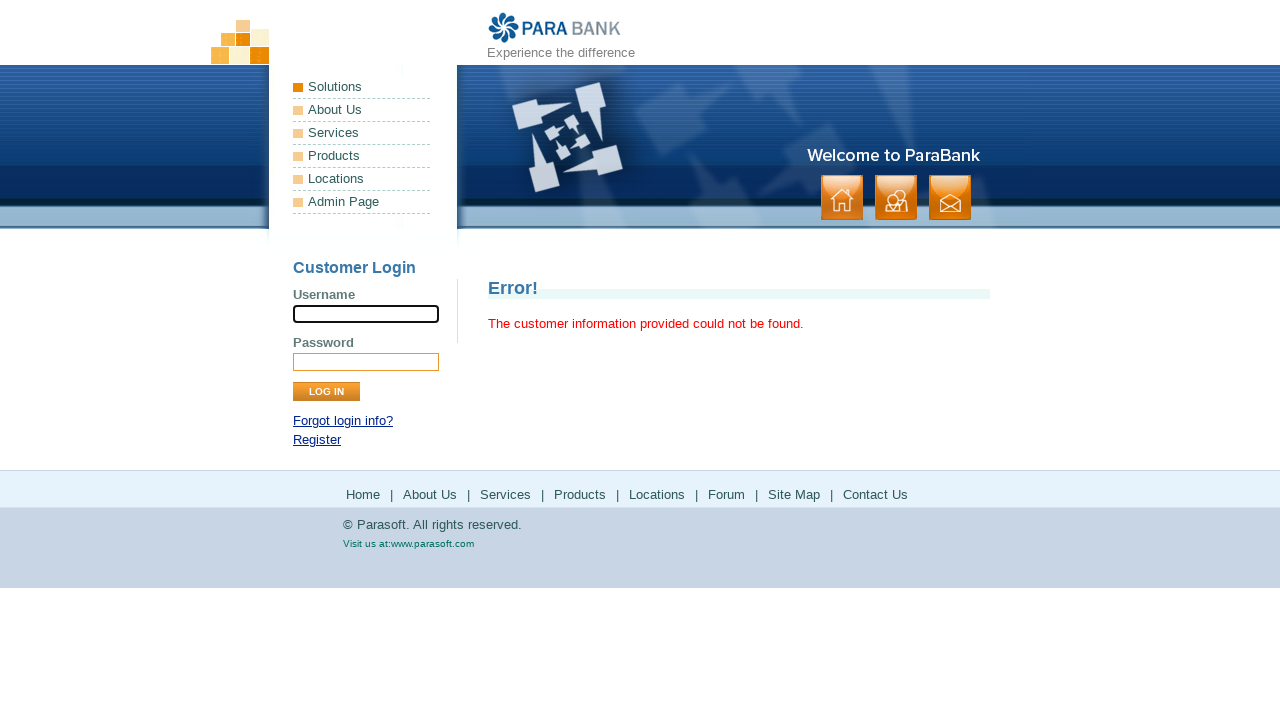